Tests the division operation on a basic calculator by entering two numbers, selecting Divide operation, and verifying the result

Starting URL: https://testsheepnz.github.io/BasicCalculator.html

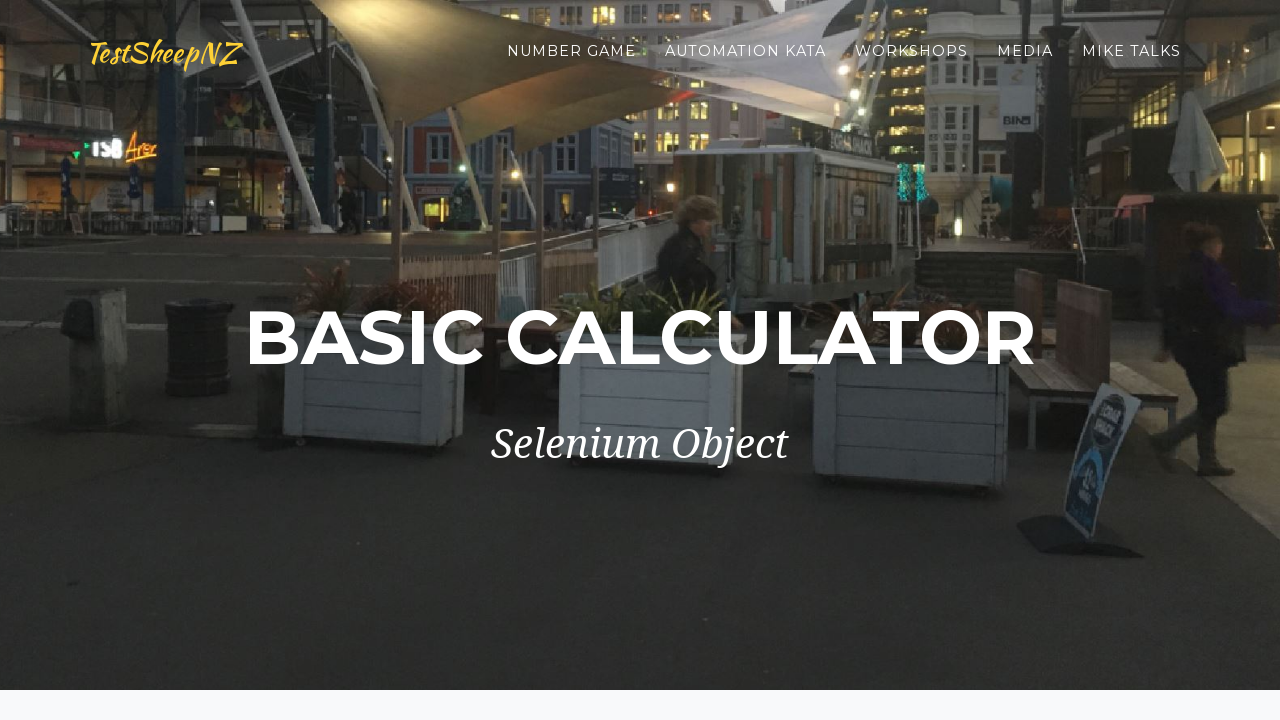

Filled first number field with '10' on #number1Field
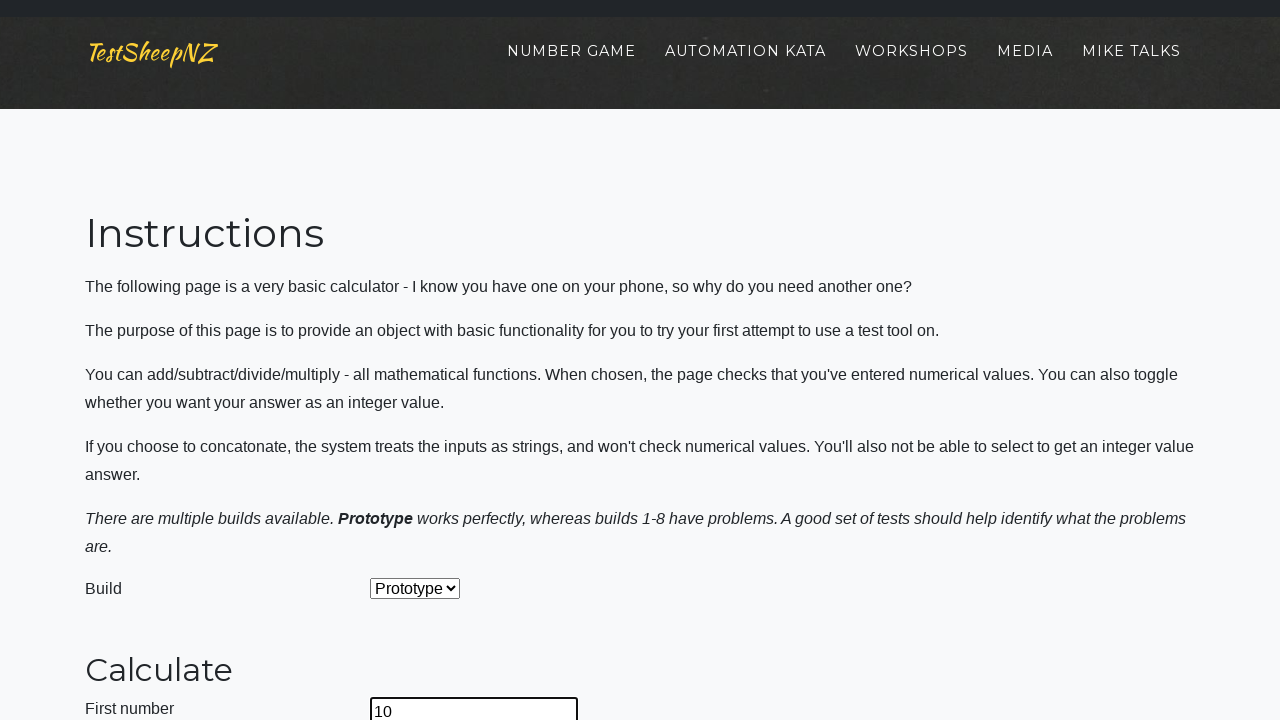

Filled second number field with '2' on #number2Field
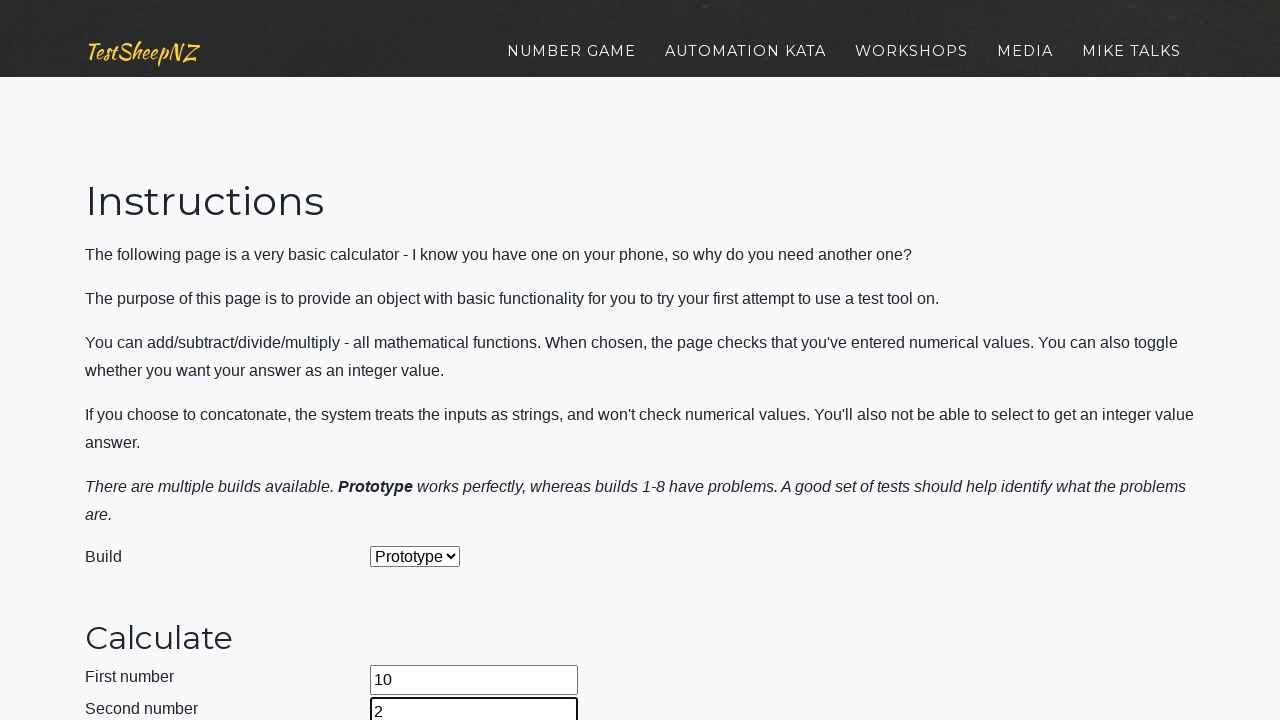

Selected Divide operation from dropdown on #selectOperationDropdown
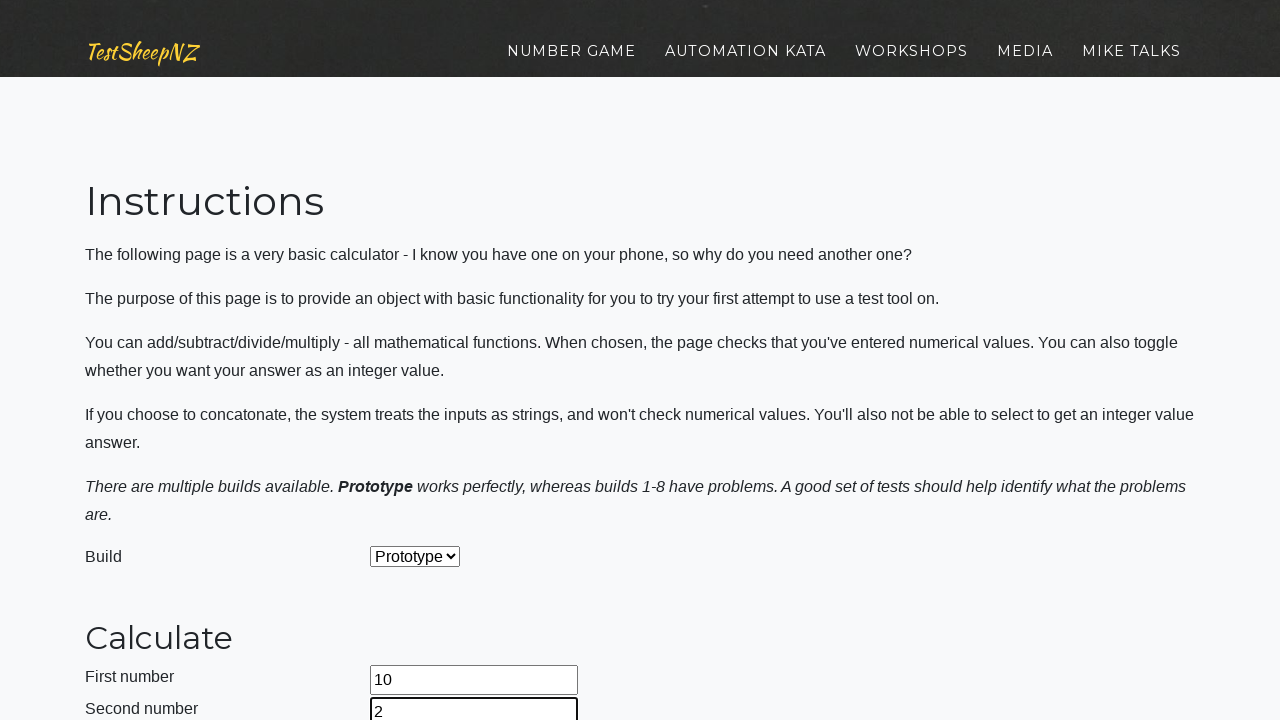

Clicked calculate button at (422, 361) on #calculateButton
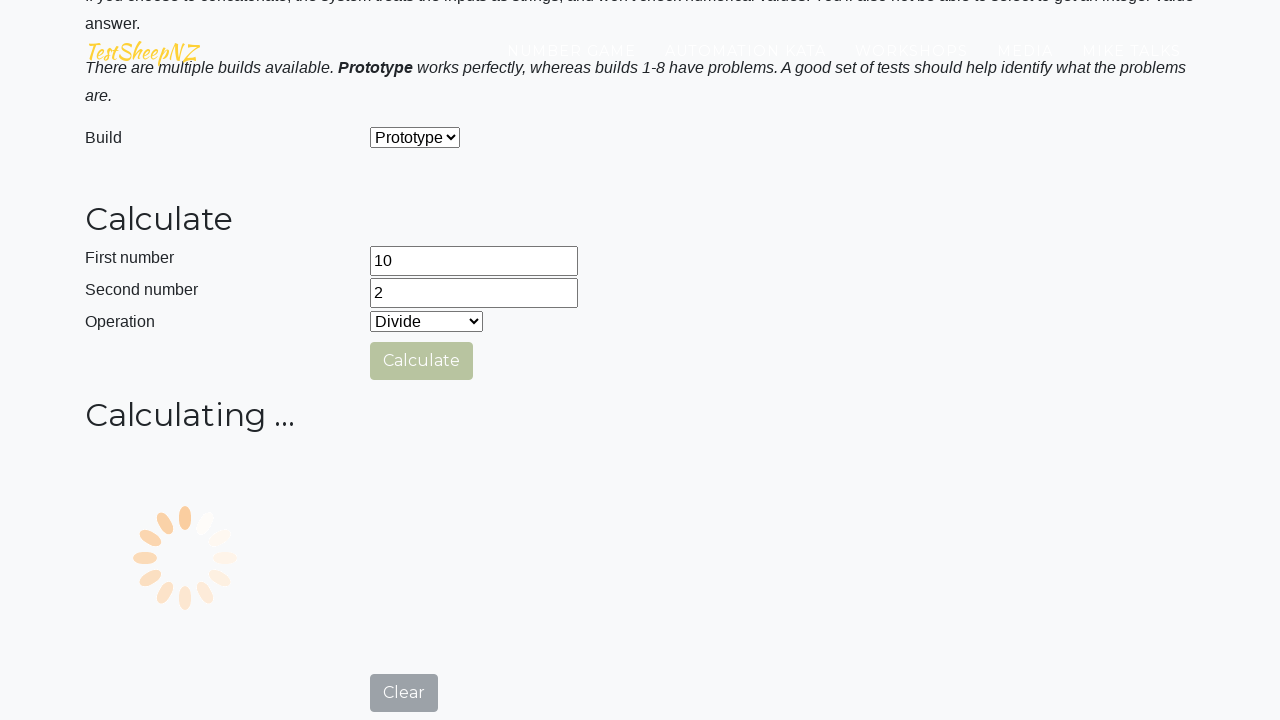

Verified division result is 5 (10 ÷ 2)
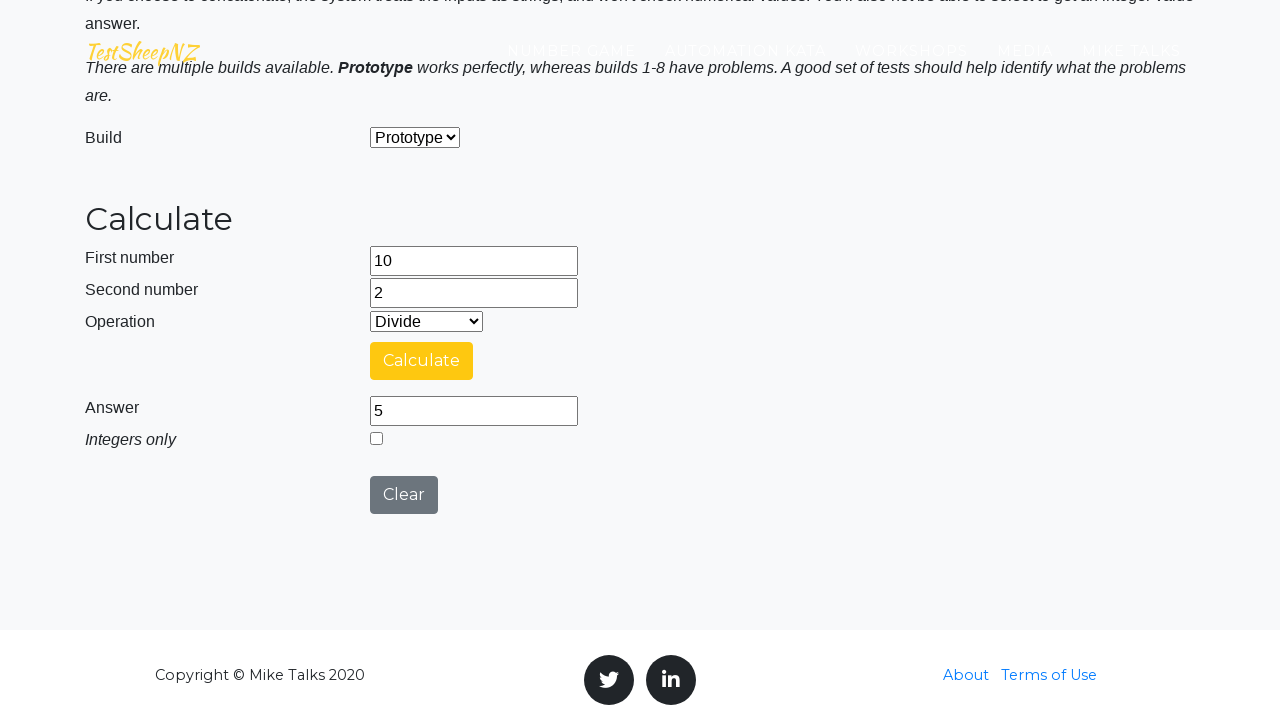

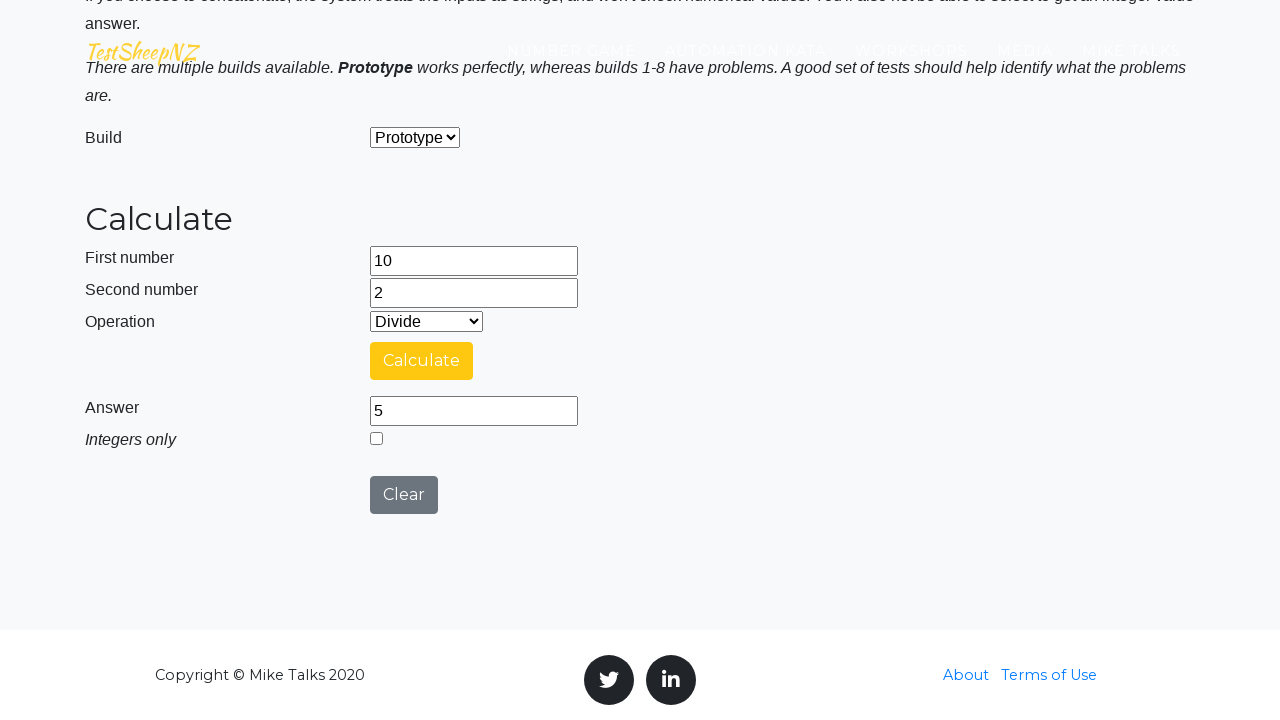